Demonstrates using partial link text locator by navigating to OrangeHRM demo site and clicking on a link containing "OrangeHRM" text

Starting URL: https://opensource-demo.orangehrmlive.com/web/index.php/auth/login

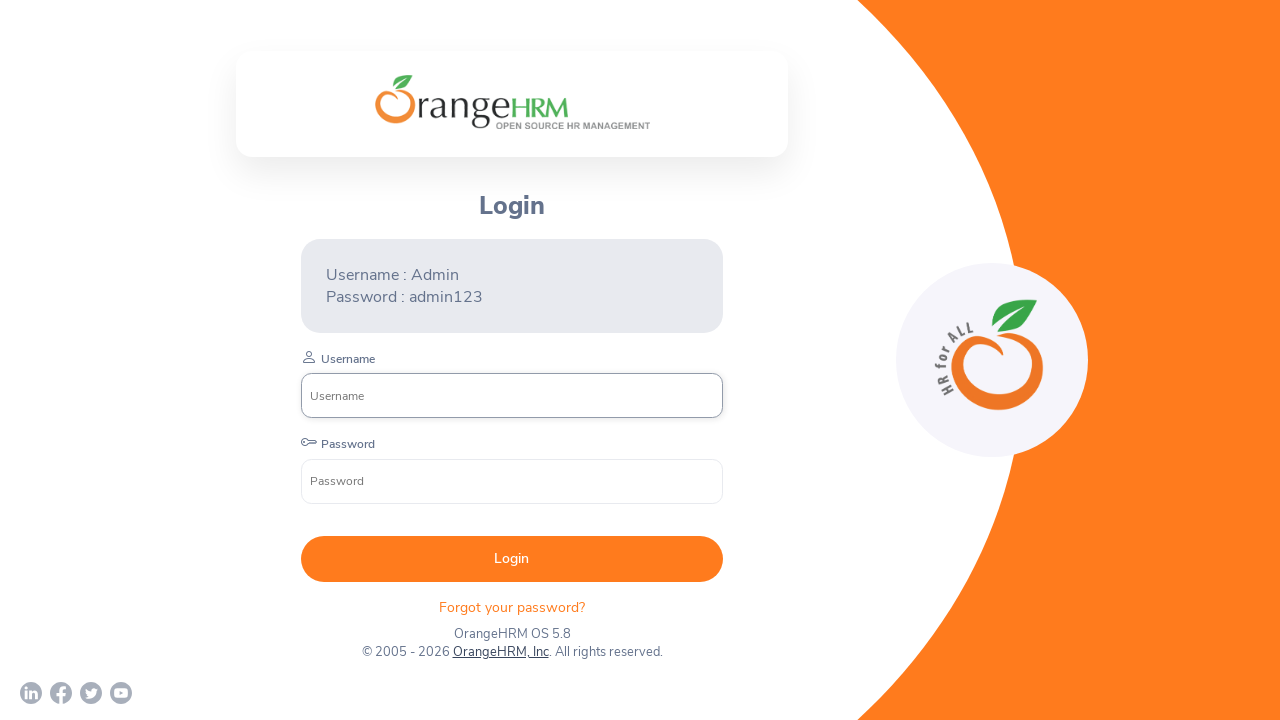

Waited for page to load - networkidle state reached
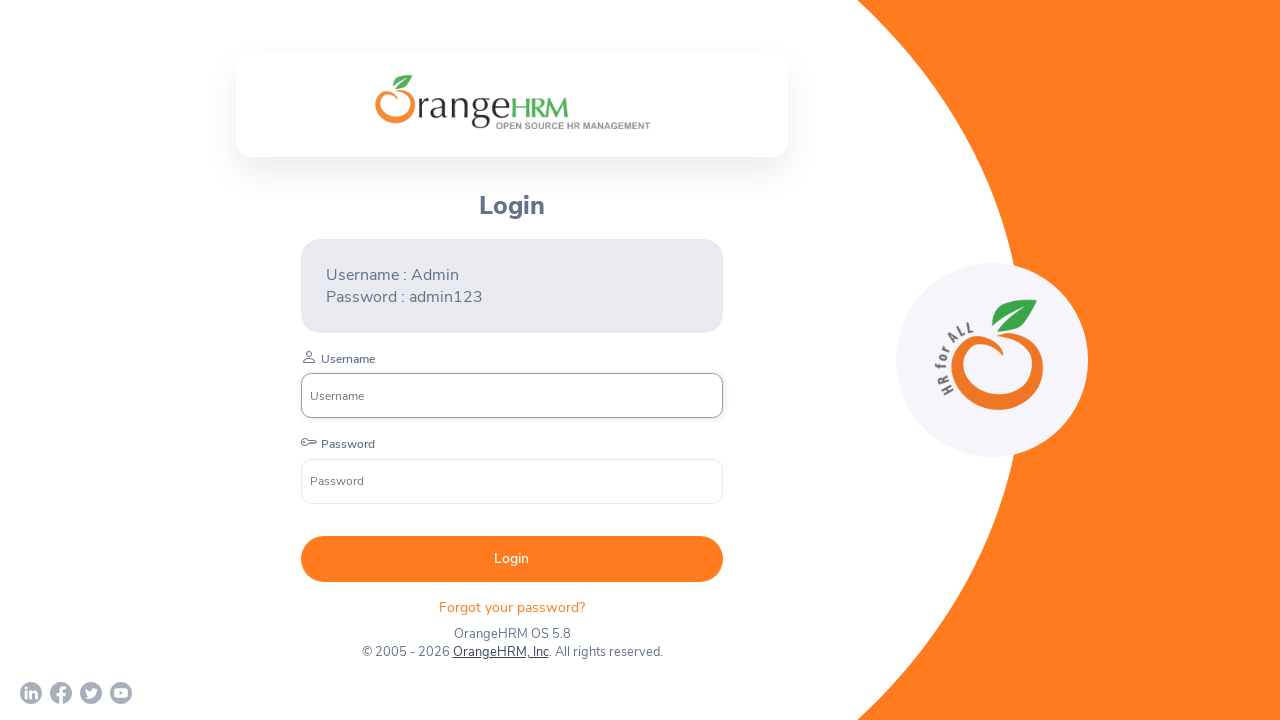

Clicked on link containing 'OrangeHRM' text using partial link text locator at (500, 652) on a:has-text('OrangeHRM')
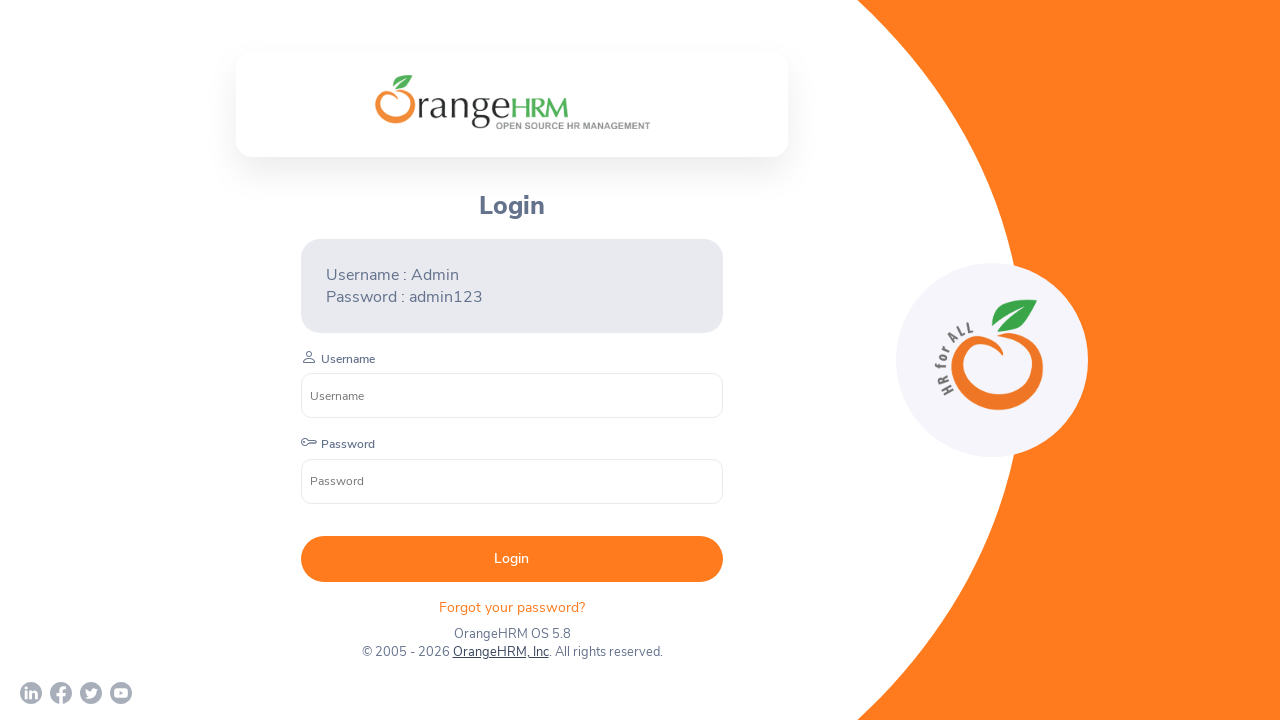

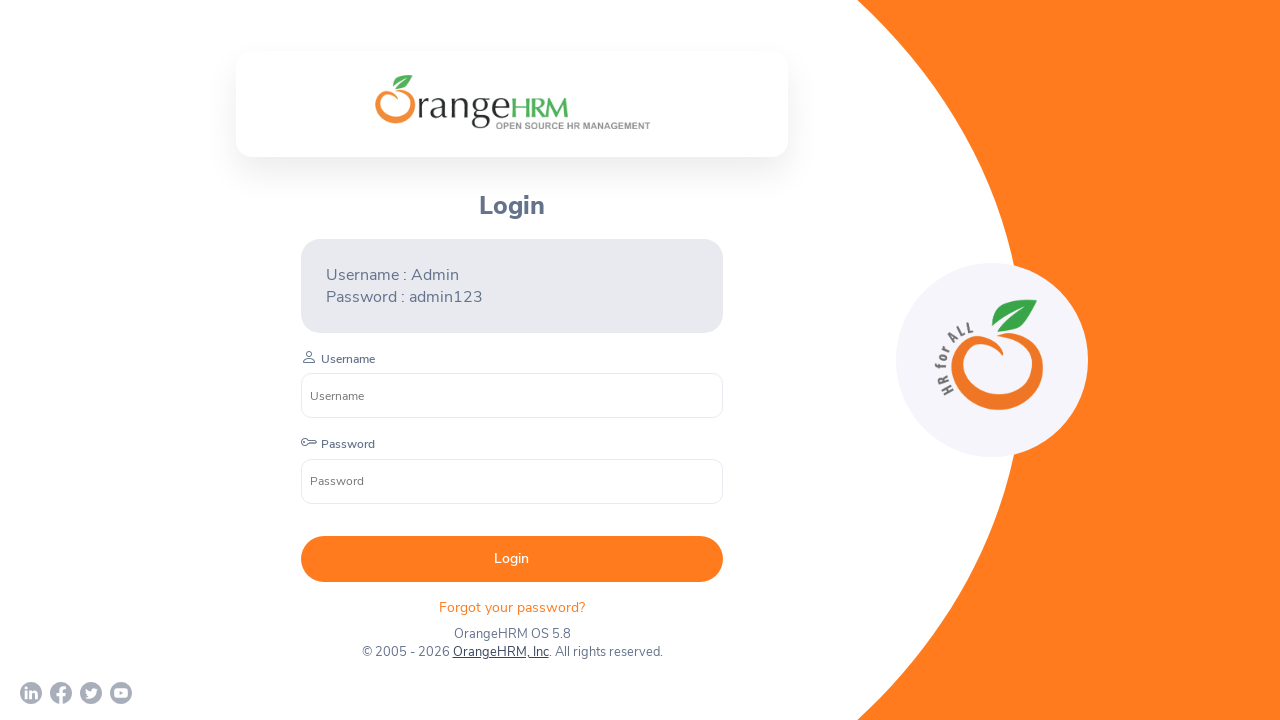